Tests jQuery UI menu widget by navigating through menu items (Music, Jazz, Modern) using clicks and mouse hover interactions within an iframe

Starting URL: https://jqueryui.com/menu/

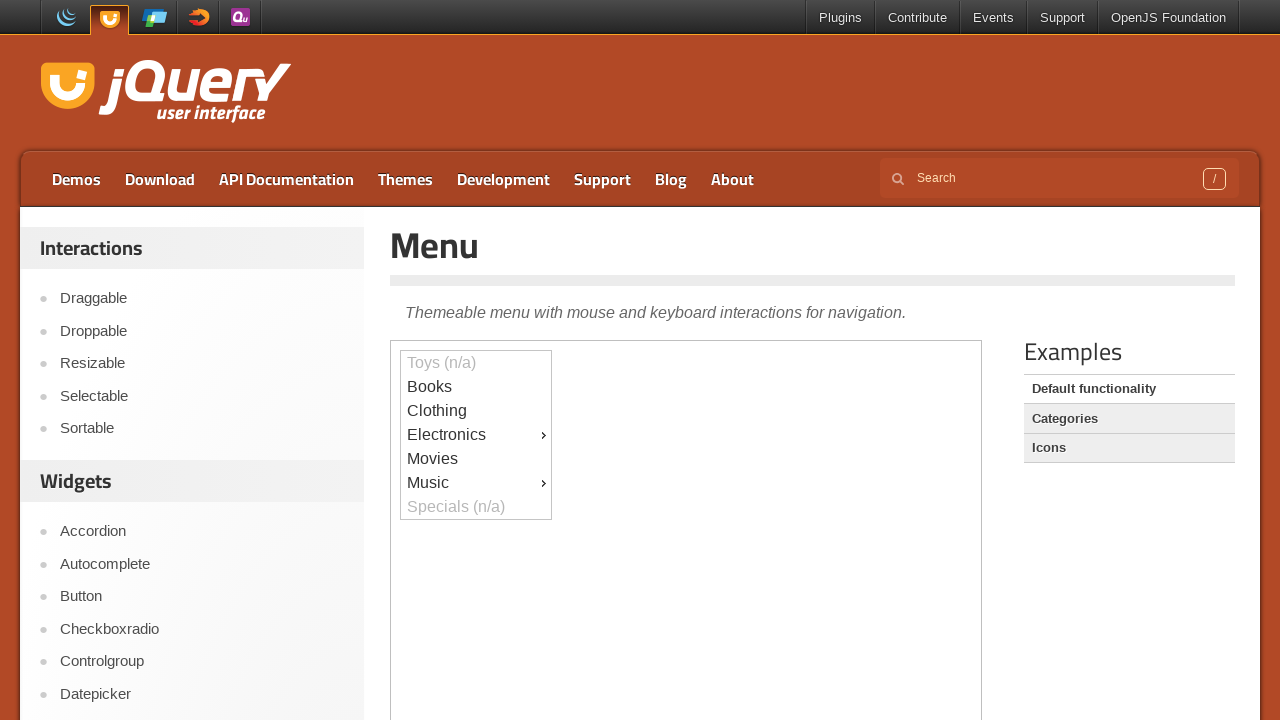

Selected the iframe containing the jQuery UI menu demo
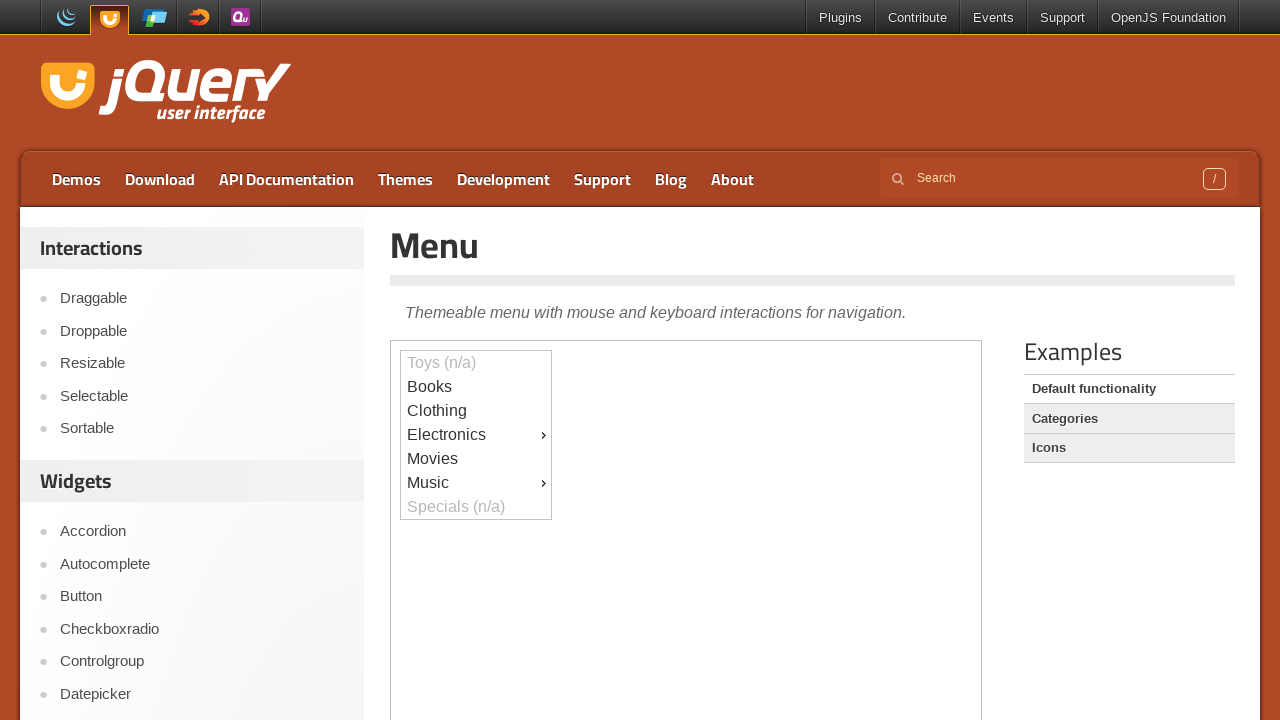

Clicked on Music menu item at (476, 483) on iframe >> nth=0 >> internal:control=enter-frame >> #ui-id-9
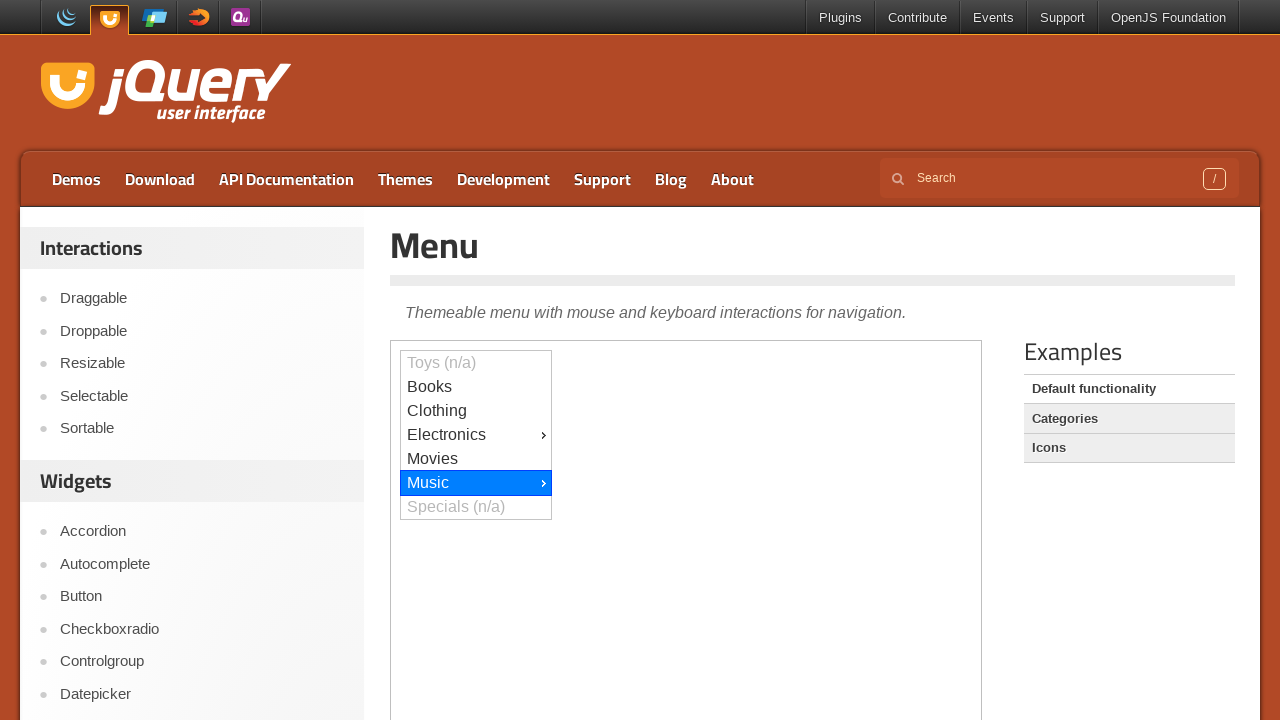

Waited 1000ms for menu interaction
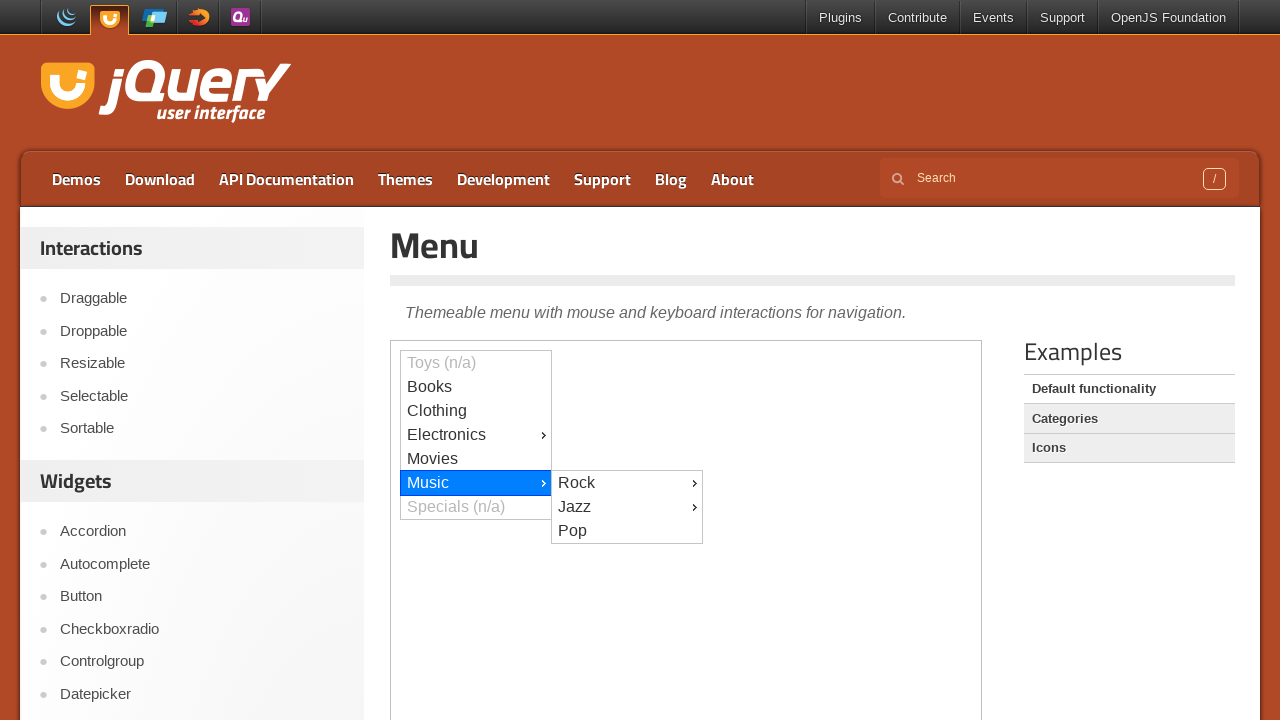

Clicked on Jazz submenu item at (627, 507) on iframe >> nth=0 >> internal:control=enter-frame >> #ui-id-13
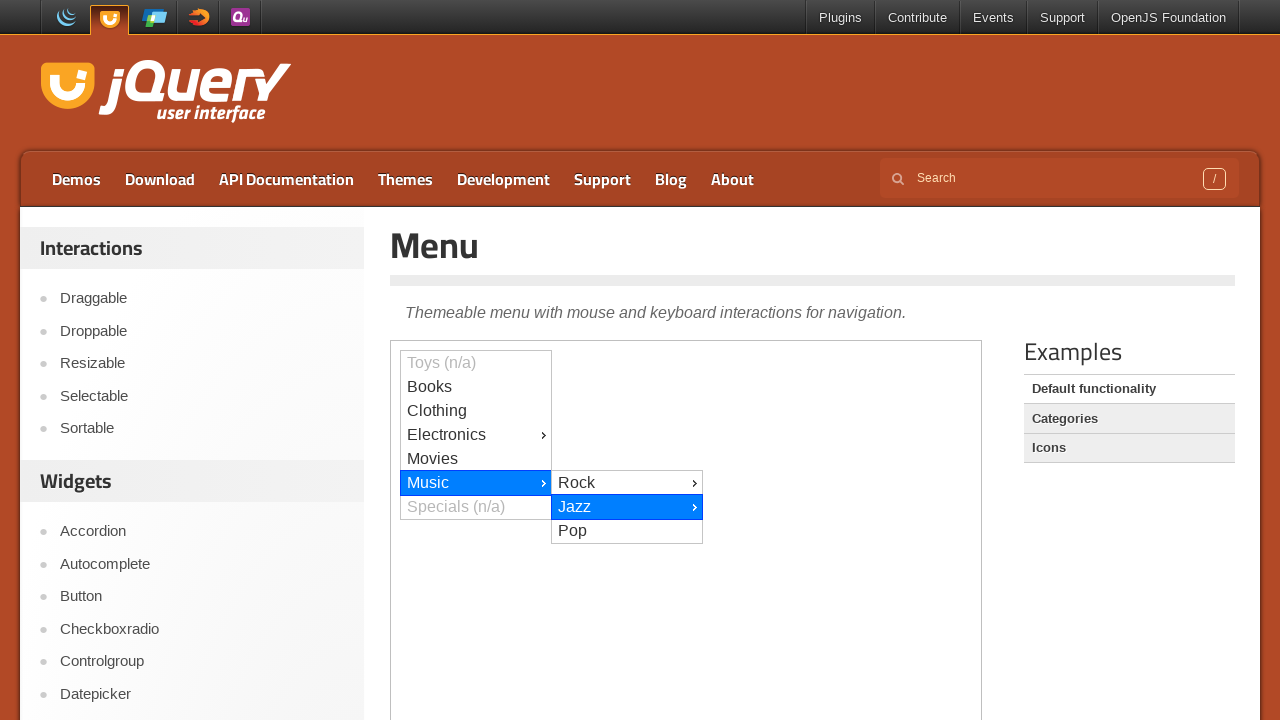

Waited 1000ms for submenu interaction
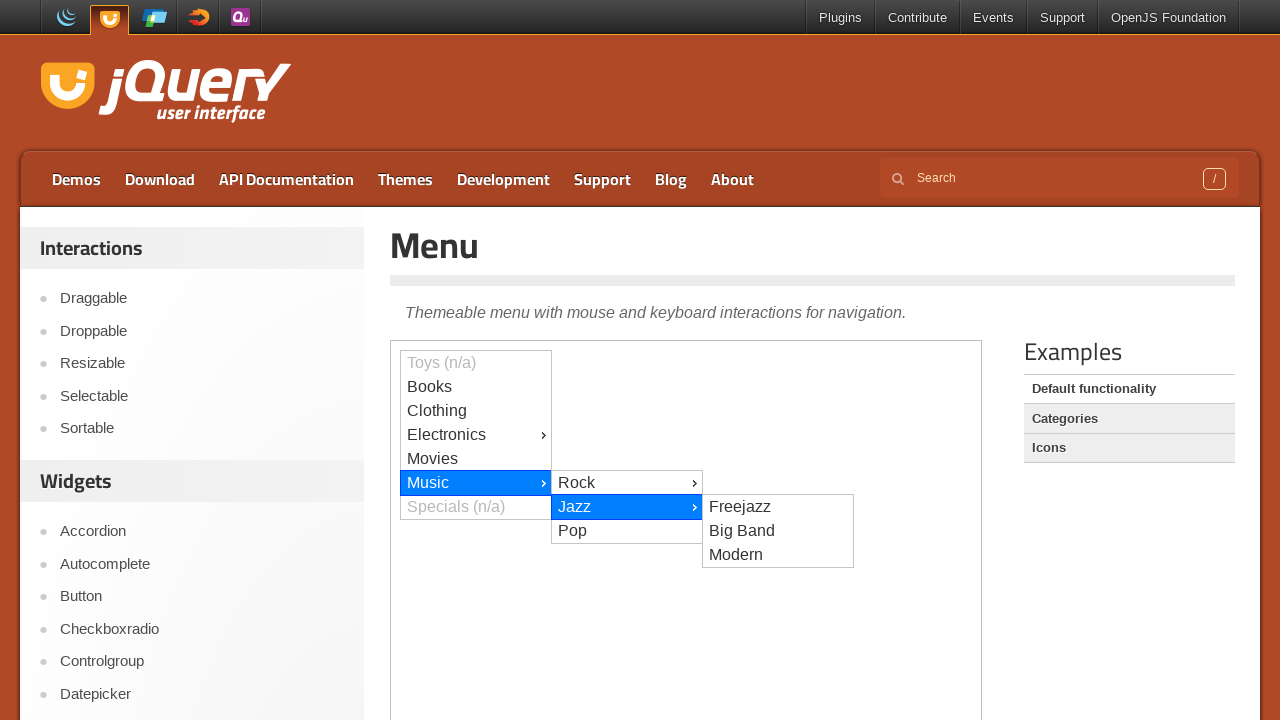

Clicked on Modern submenu item at (778, 555) on iframe >> nth=0 >> internal:control=enter-frame >> #ui-id-16
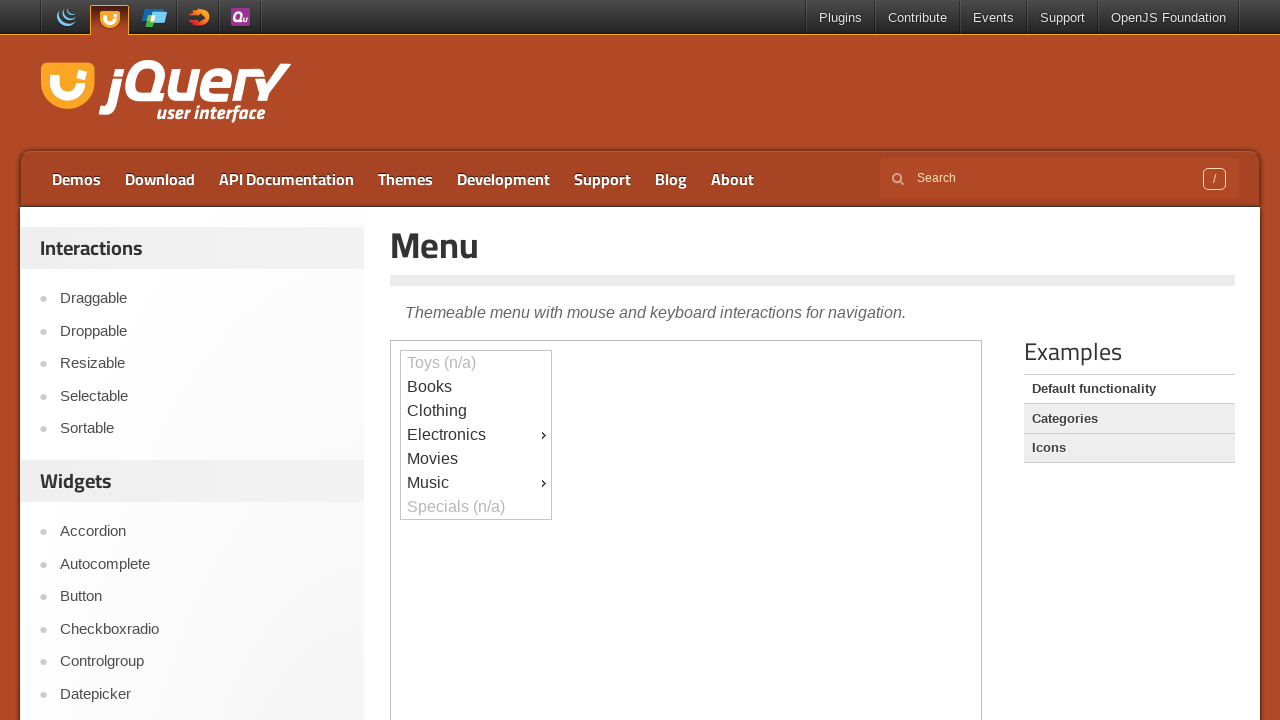

Waited 1000ms after clicking Modern item
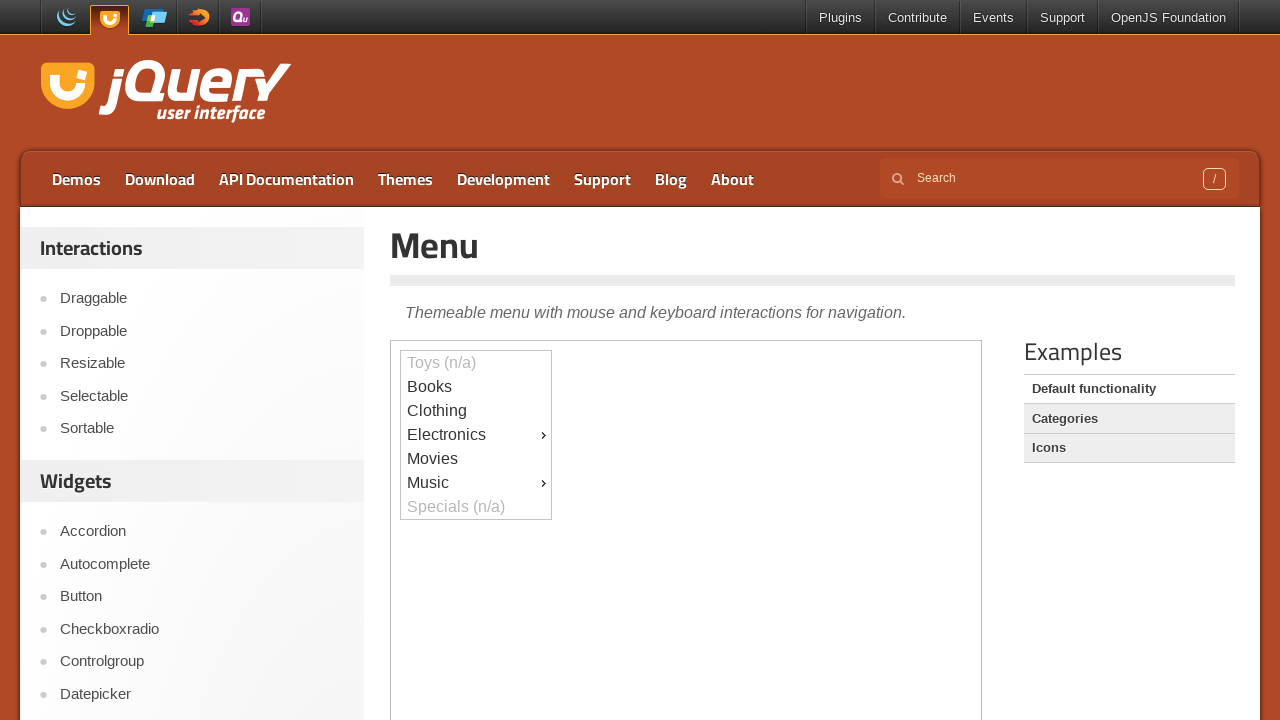

Hovered over Music menu item at (476, 483) on iframe >> nth=0 >> internal:control=enter-frame >> #ui-id-9
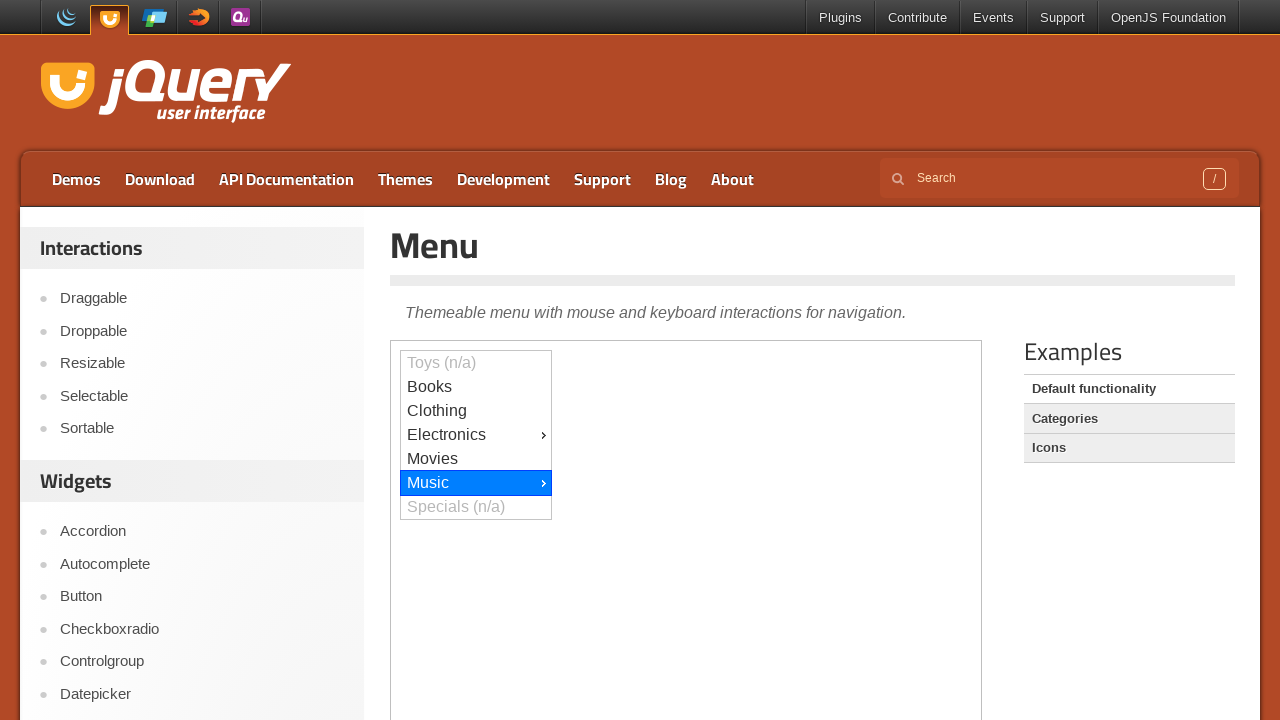

Hovered over Jazz submenu item at (627, 13) on iframe >> nth=0 >> internal:control=enter-frame >> #ui-id-13
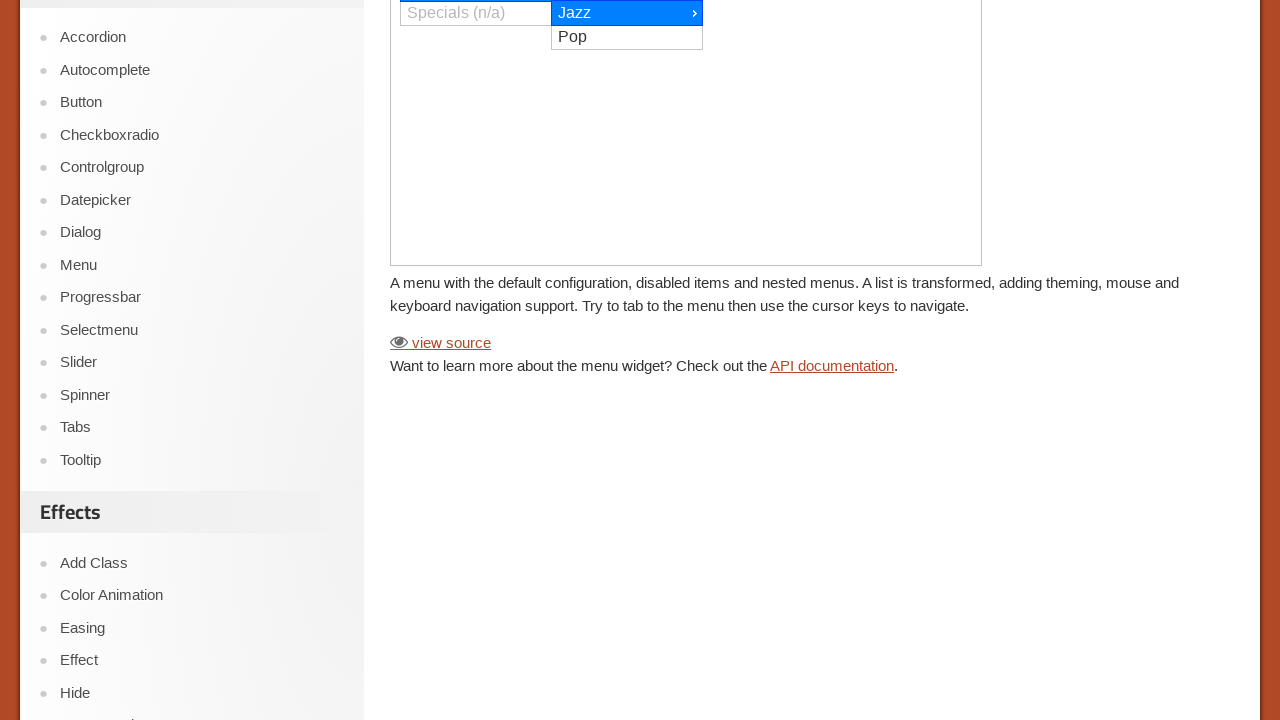

Hovered over Modern submenu item at (778, 13) on iframe >> nth=0 >> internal:control=enter-frame >> #ui-id-16
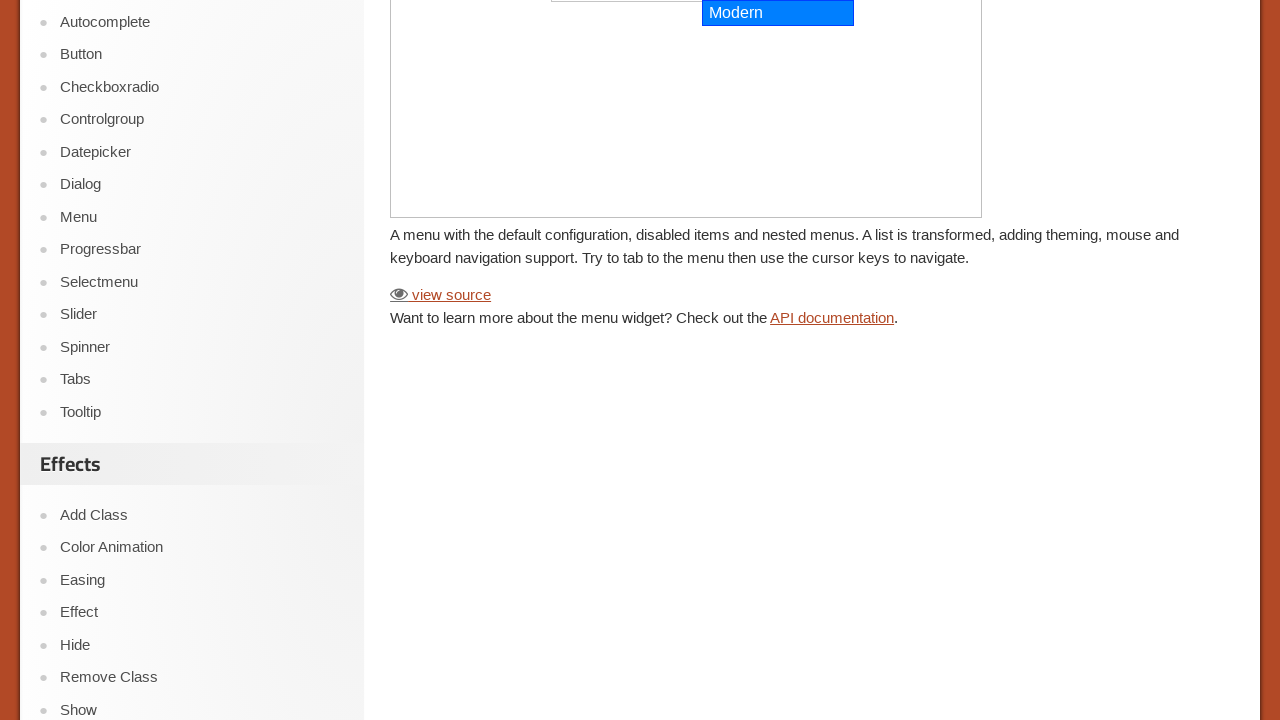

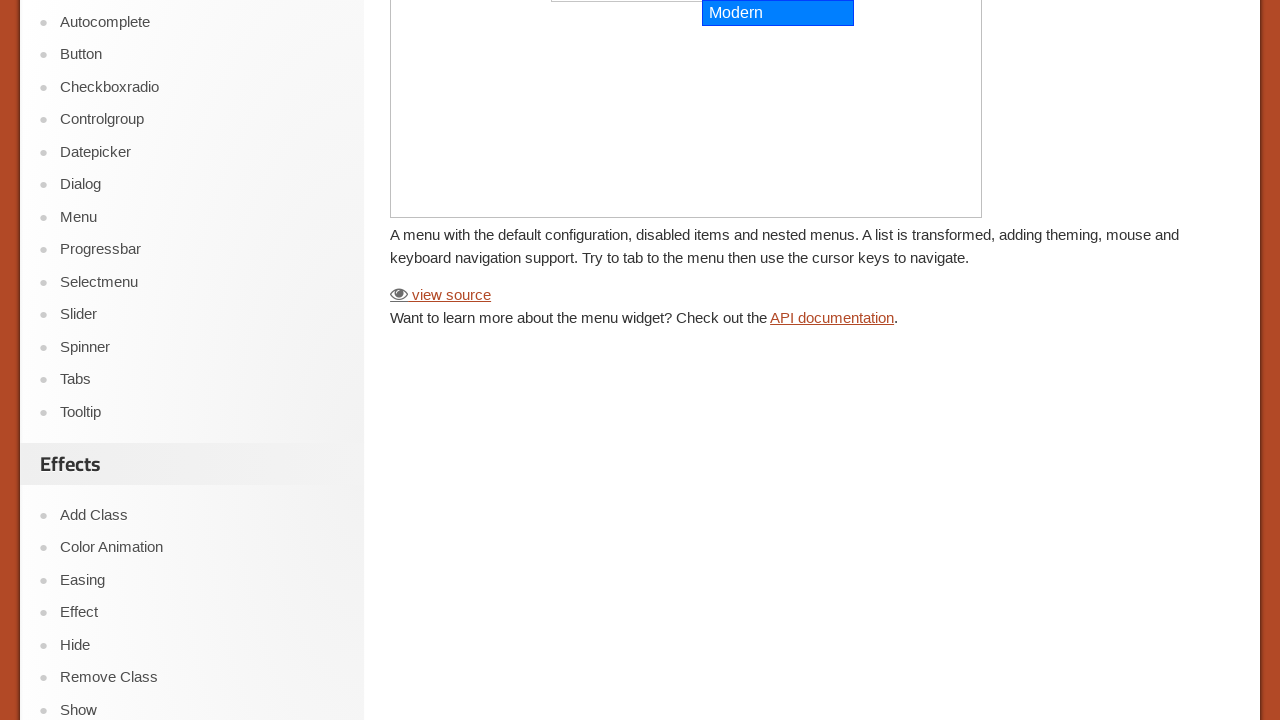